Tests the forgot password flow by clicking the Forgot Password link, entering an email address, and submitting the password reset form

Starting URL: https://the-internet.herokuapp.com/

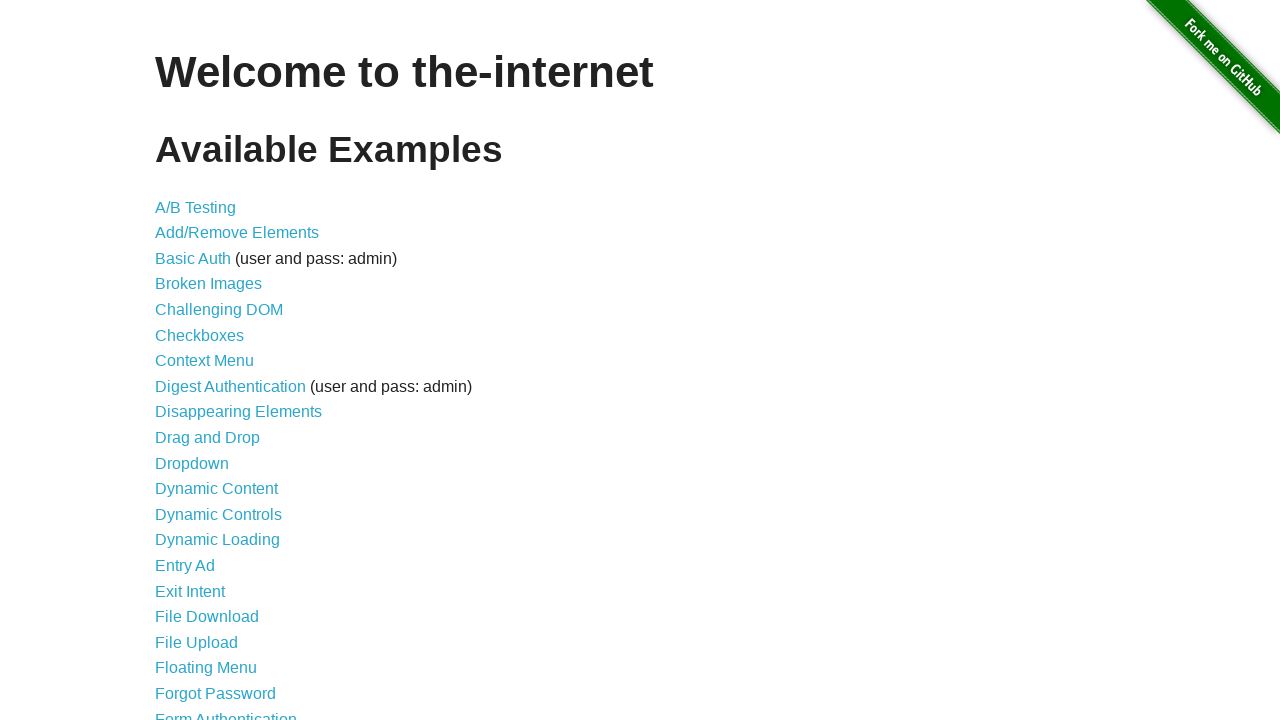

Clicked Forgot Password link at (216, 693) on text=Forgot Password
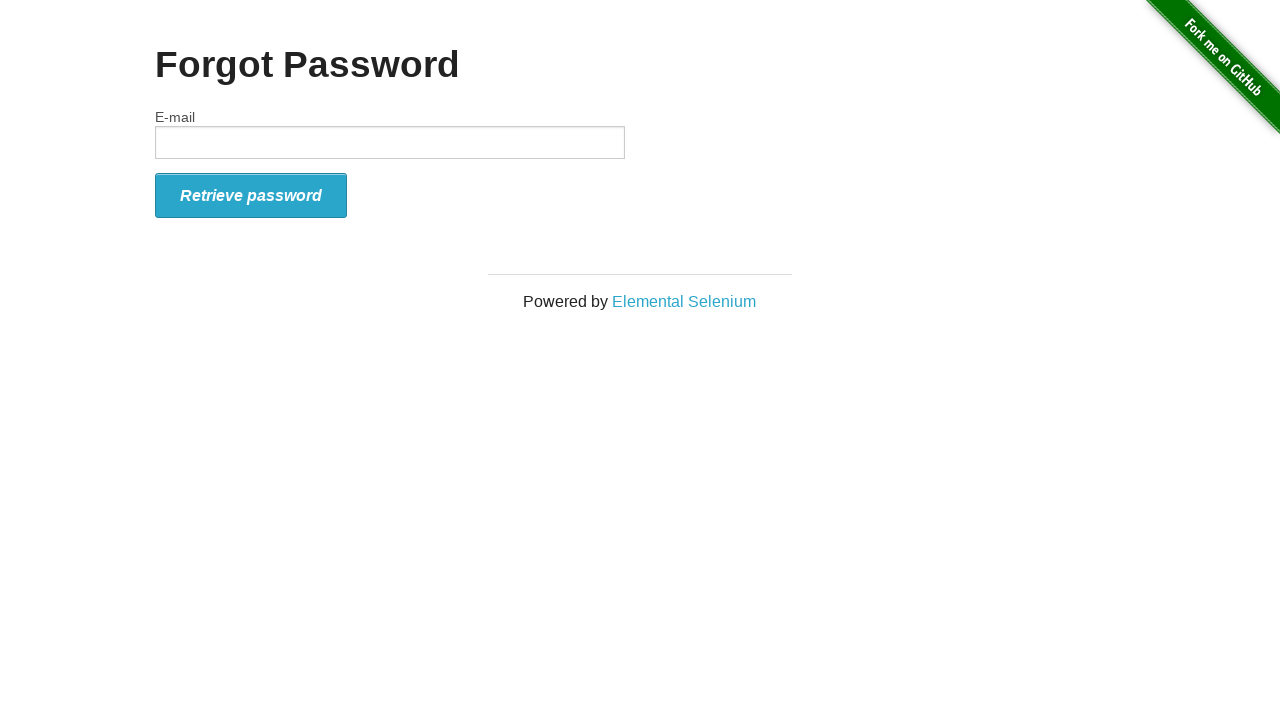

Forgot password page loaded with email field visible
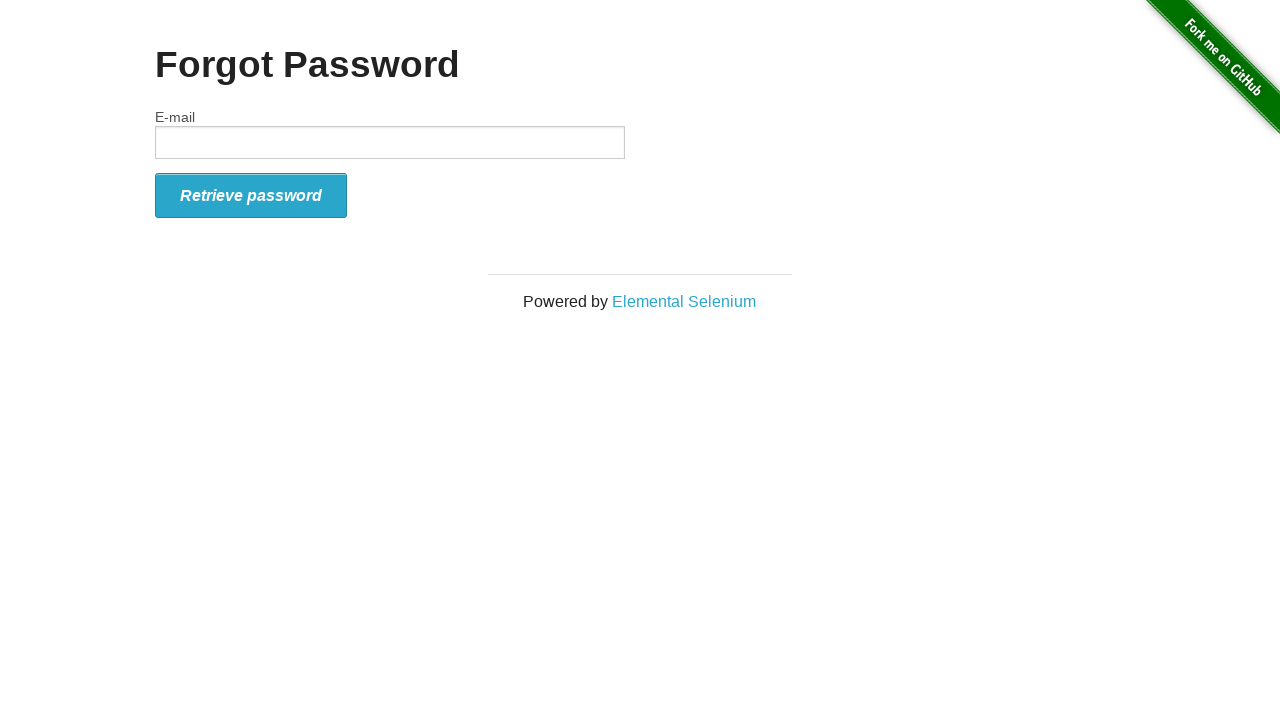

Entered email address 'testuser7x9@example.com' in the email field on #email
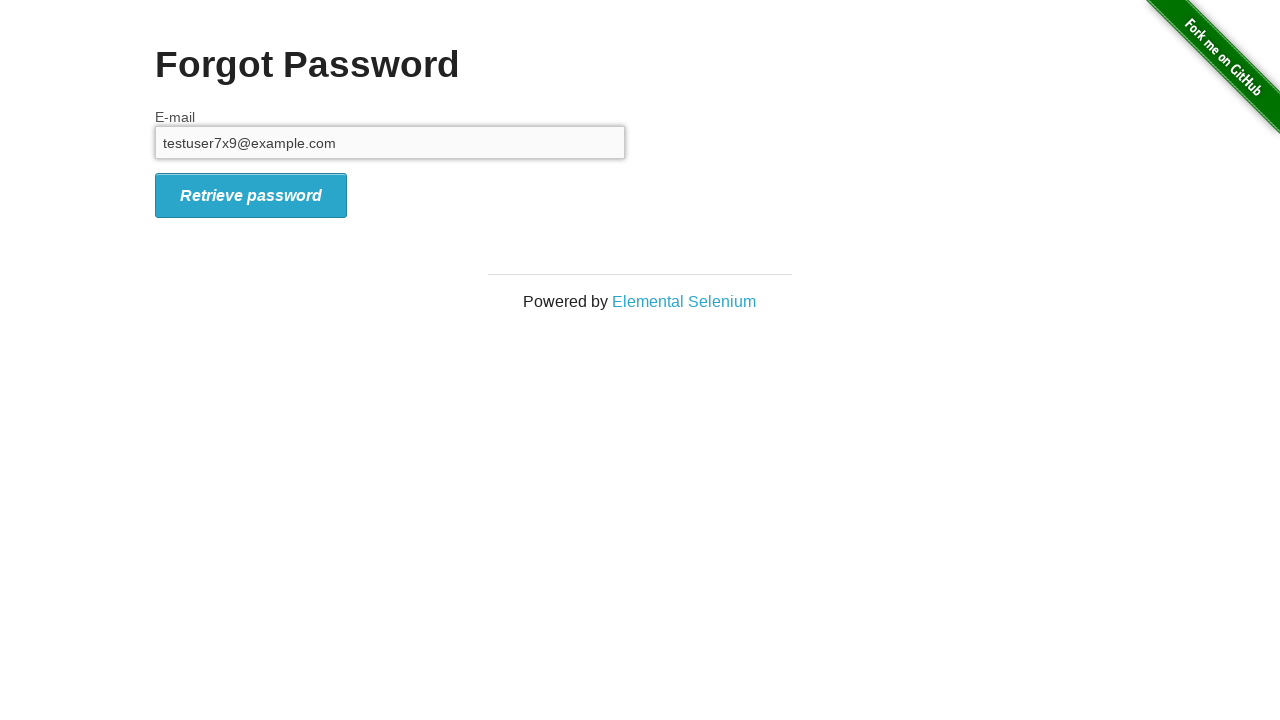

Clicked Reset Password button to submit the form at (251, 195) on #form_submit
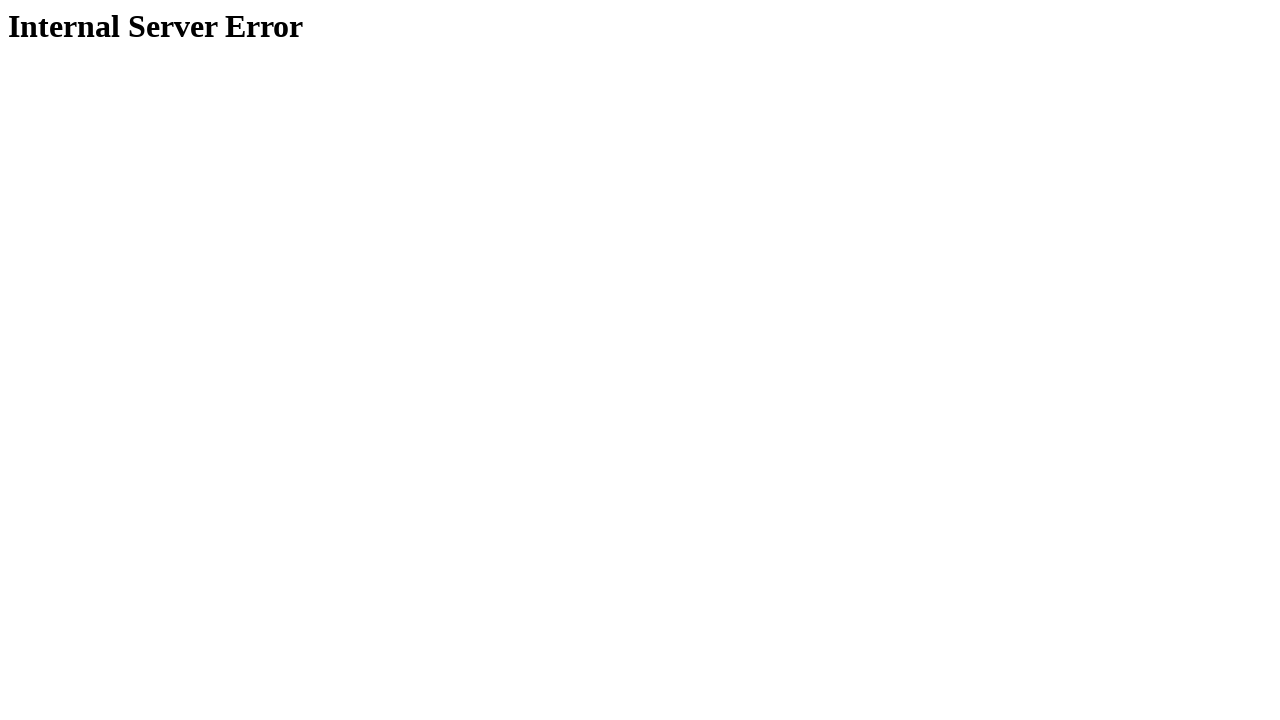

Navigated back to homepage
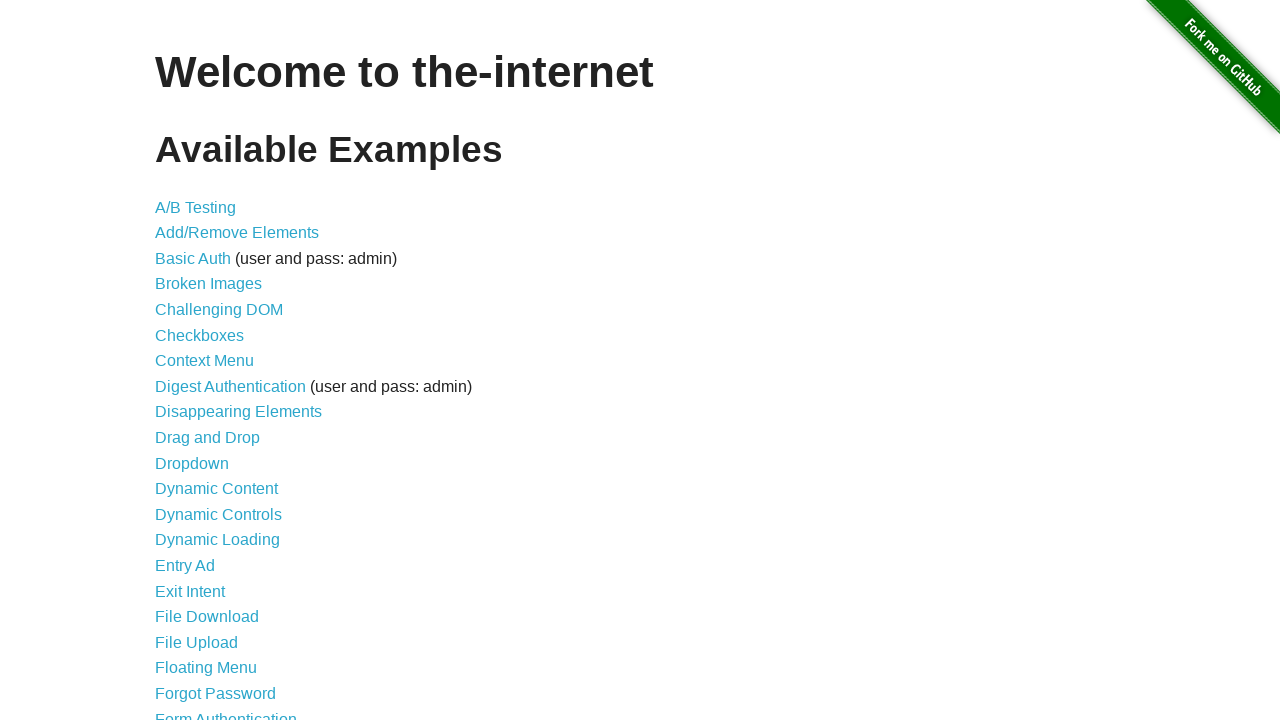

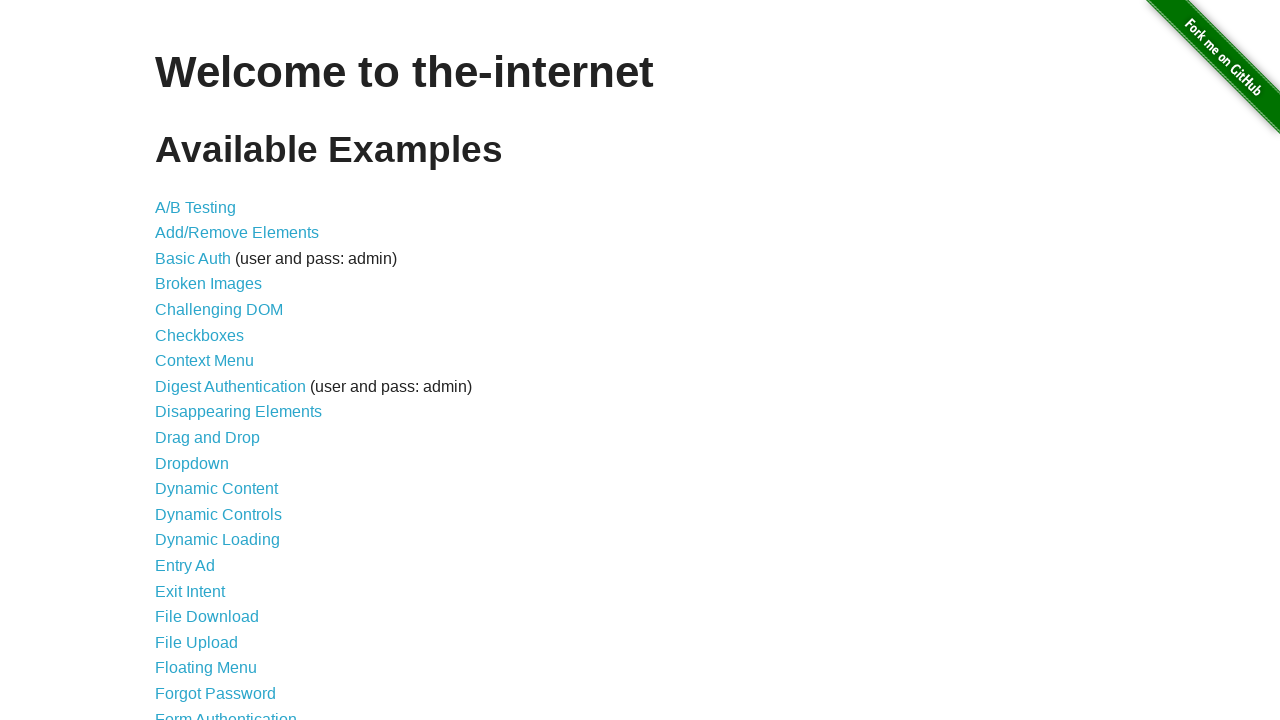